Tests an age calculator by entering a birth date and verifying that age calculations are displayed in various formats

Starting URL: https://www.easycalculation.com/date-day/age-calculator.php

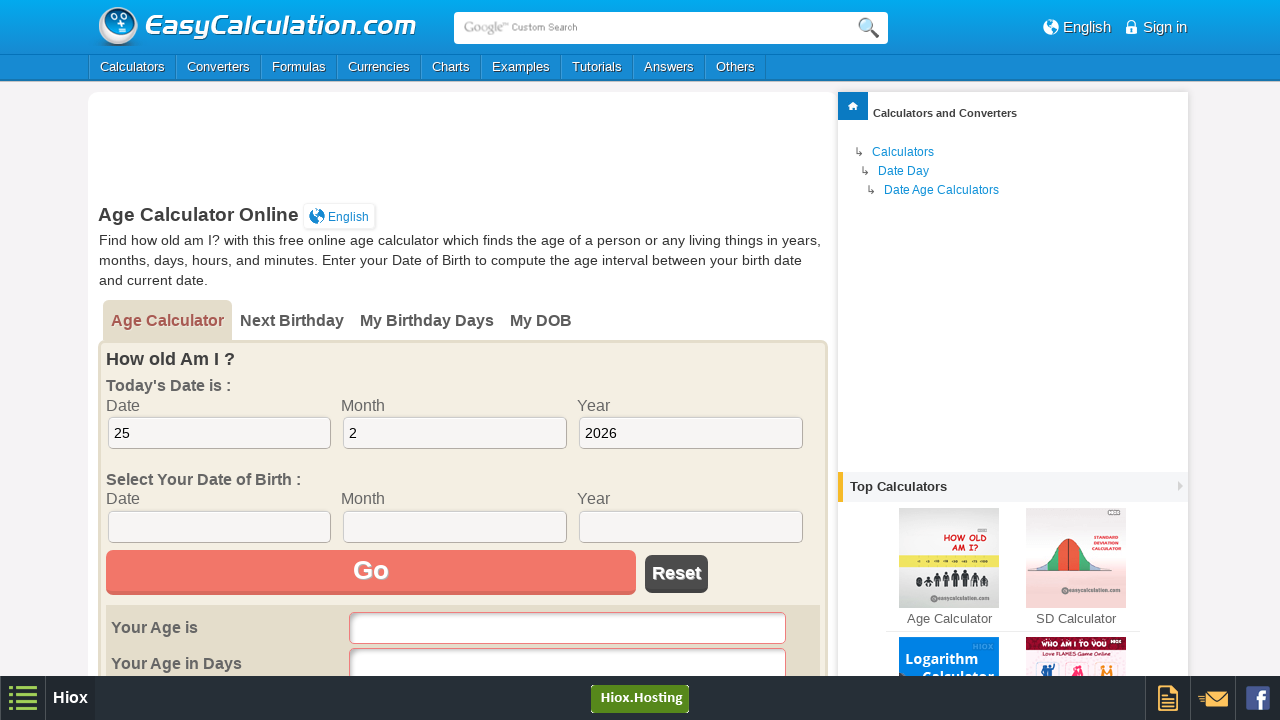

Filled birth date day field with '26' on //*[@id='i21']
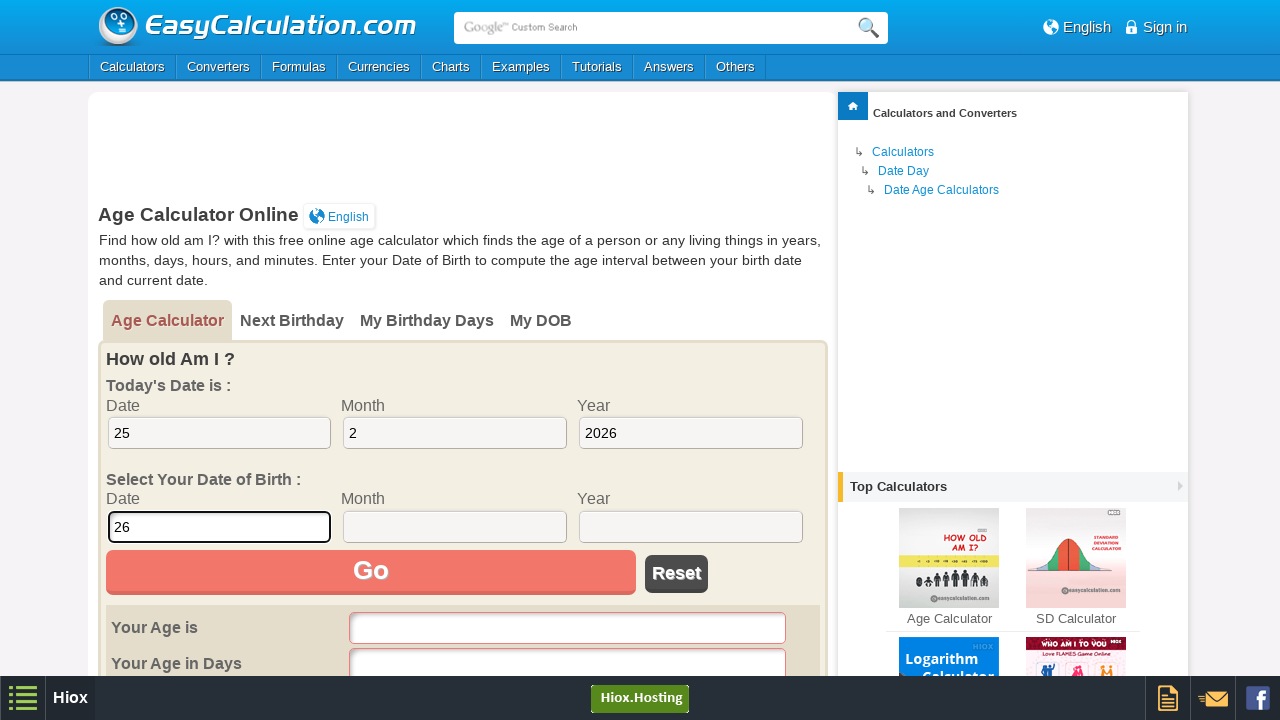

Filled birth date month field with '12' on #i22
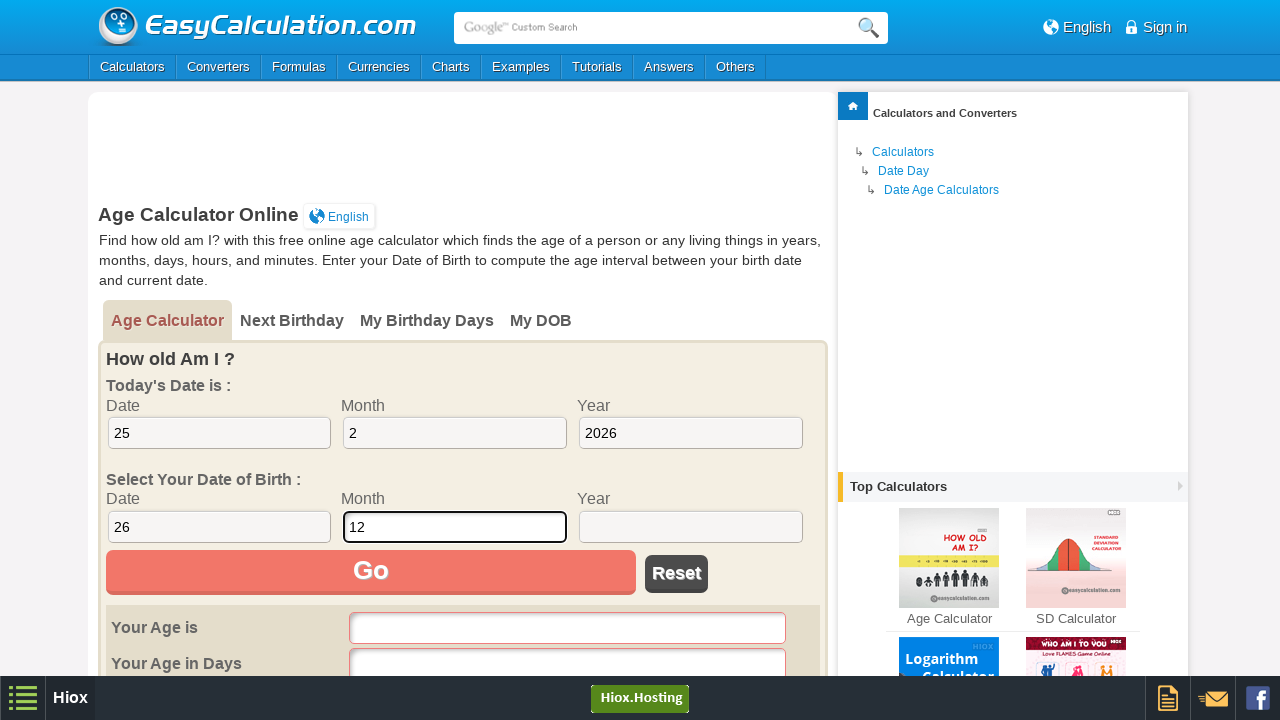

Filled birth date year field with '1993' on #i23
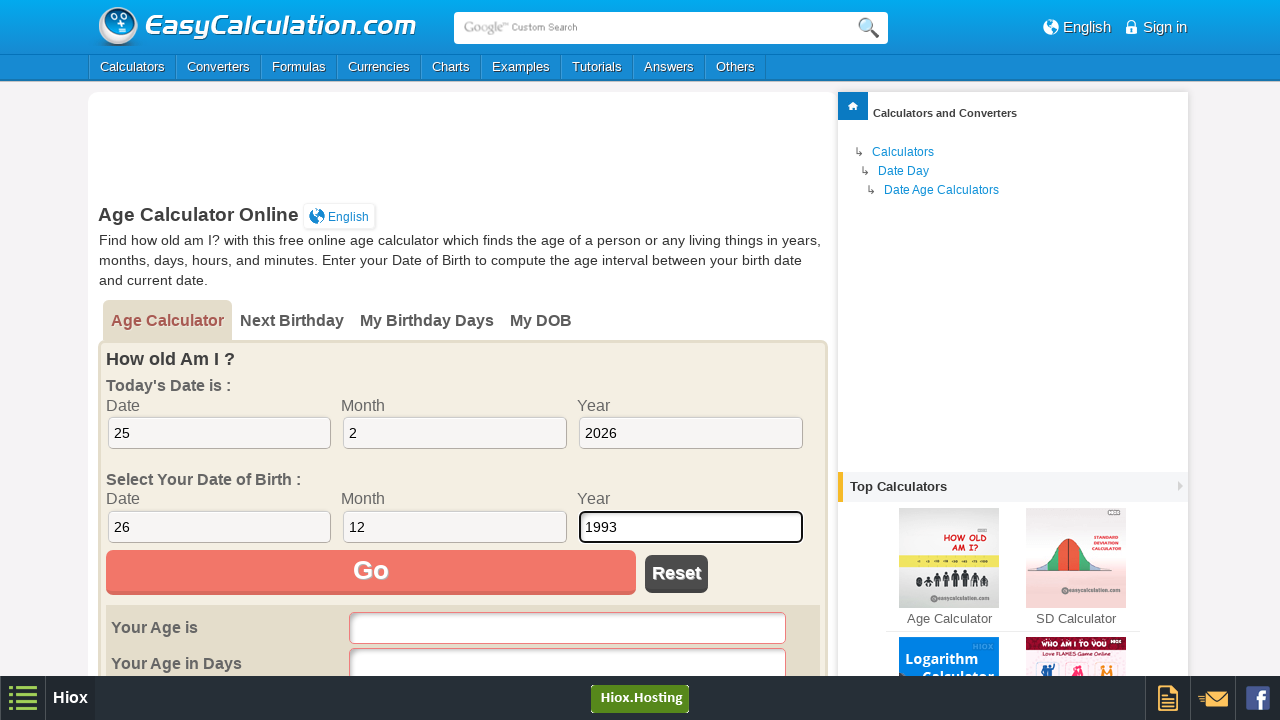

Clicked calculate button to compute age at (371, 572) on input[name='but']
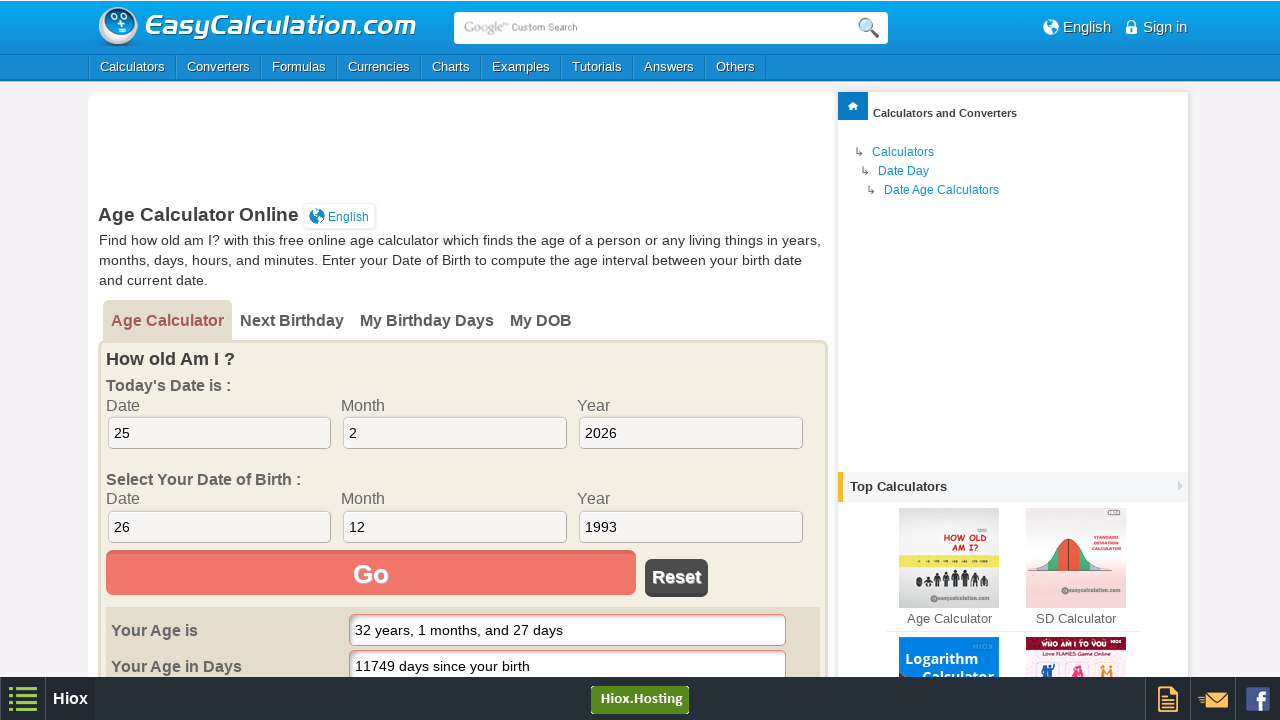

Age calculation results loaded
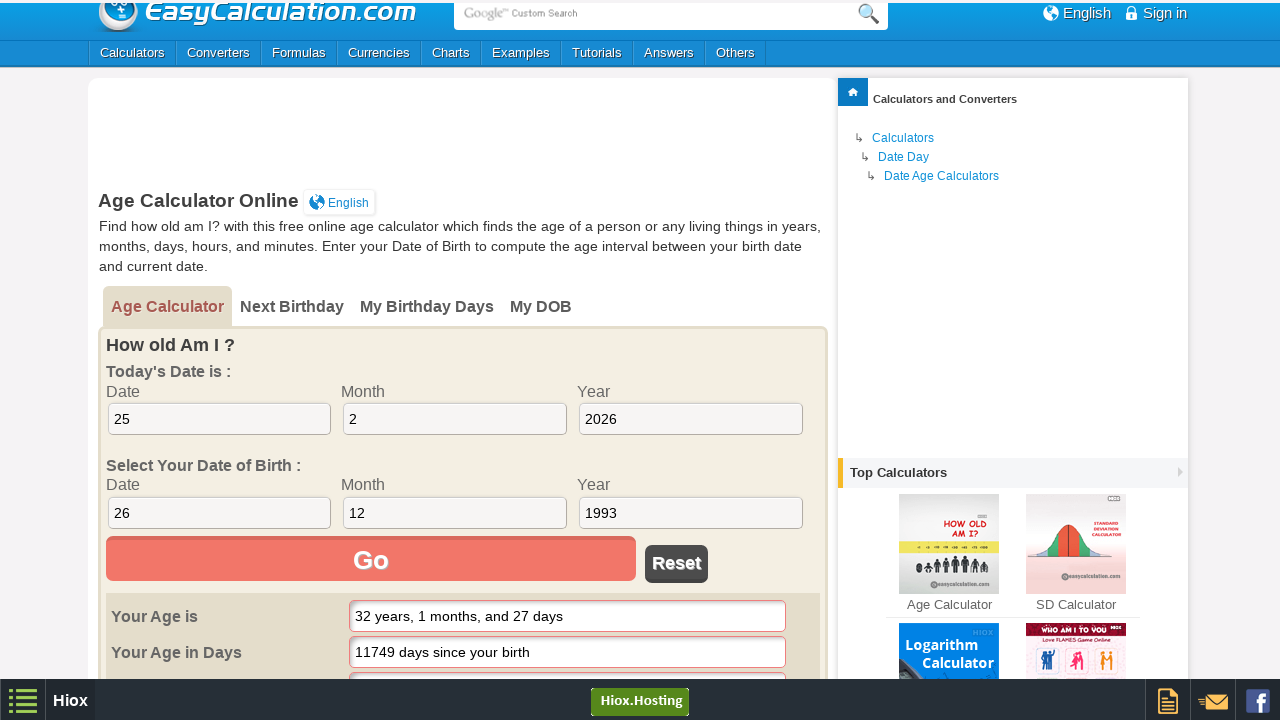

Located age result element
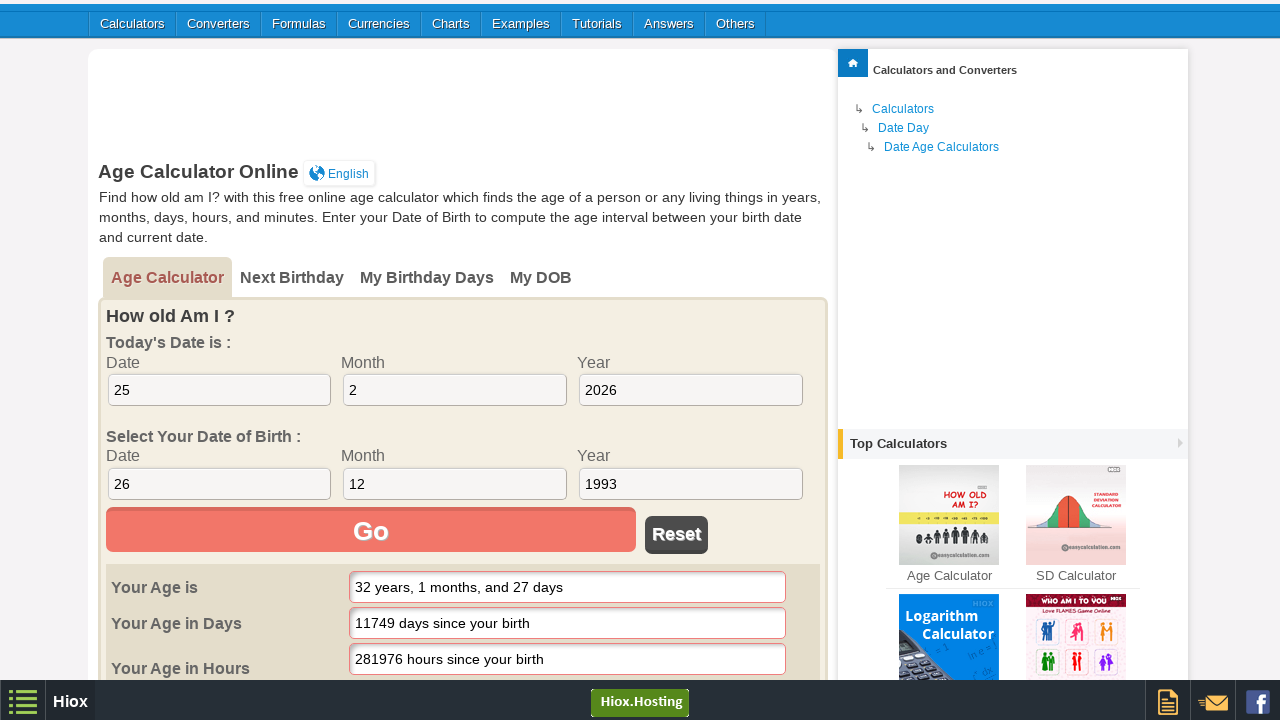

Located days result element
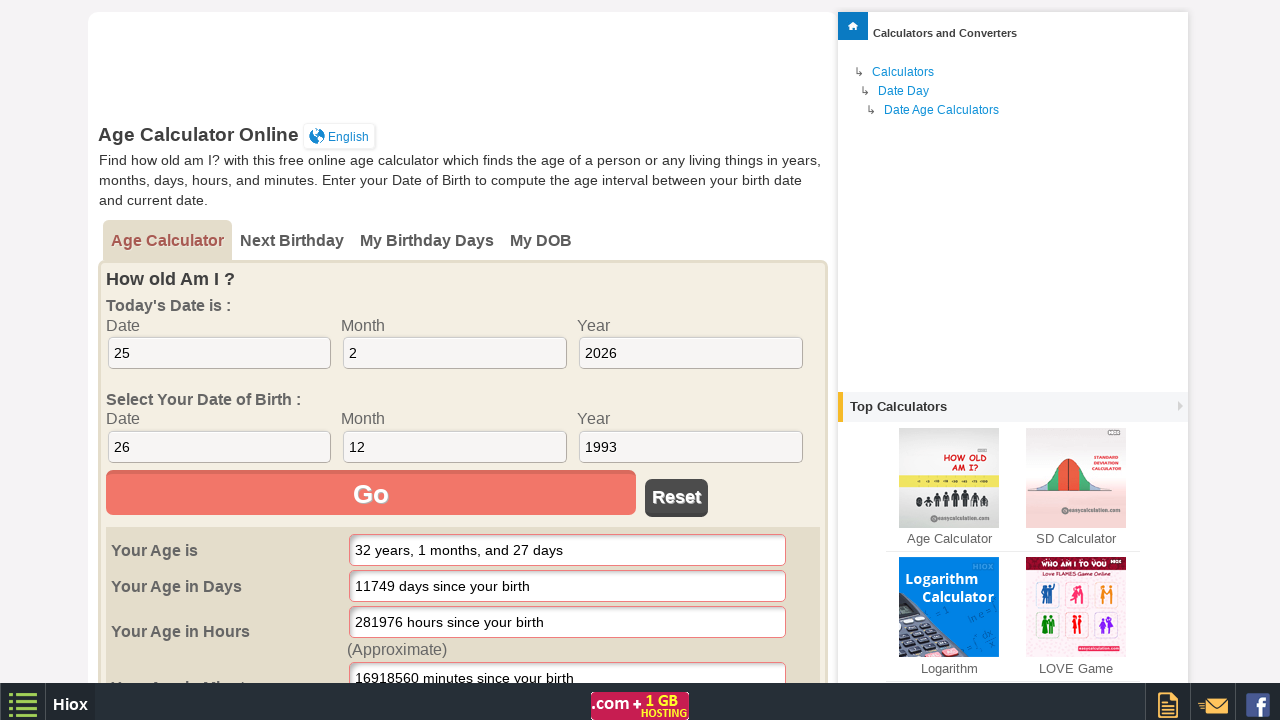

Located hours result element
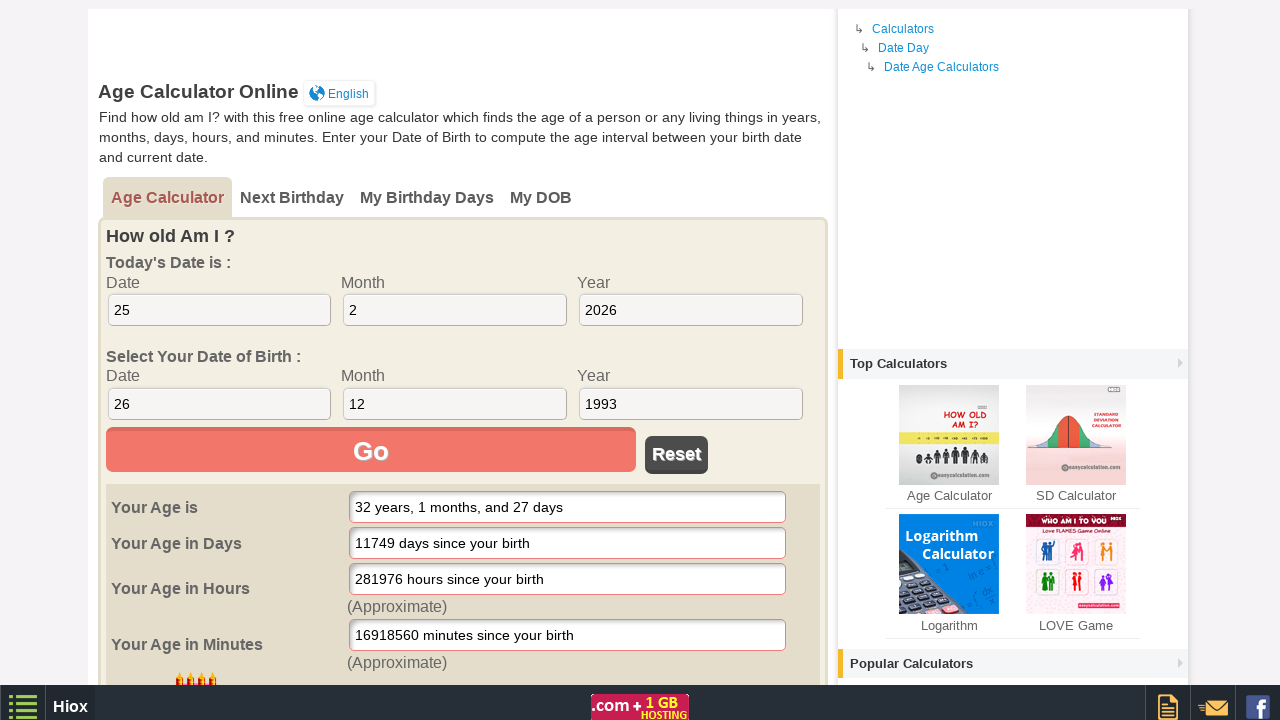

Located minutes result element
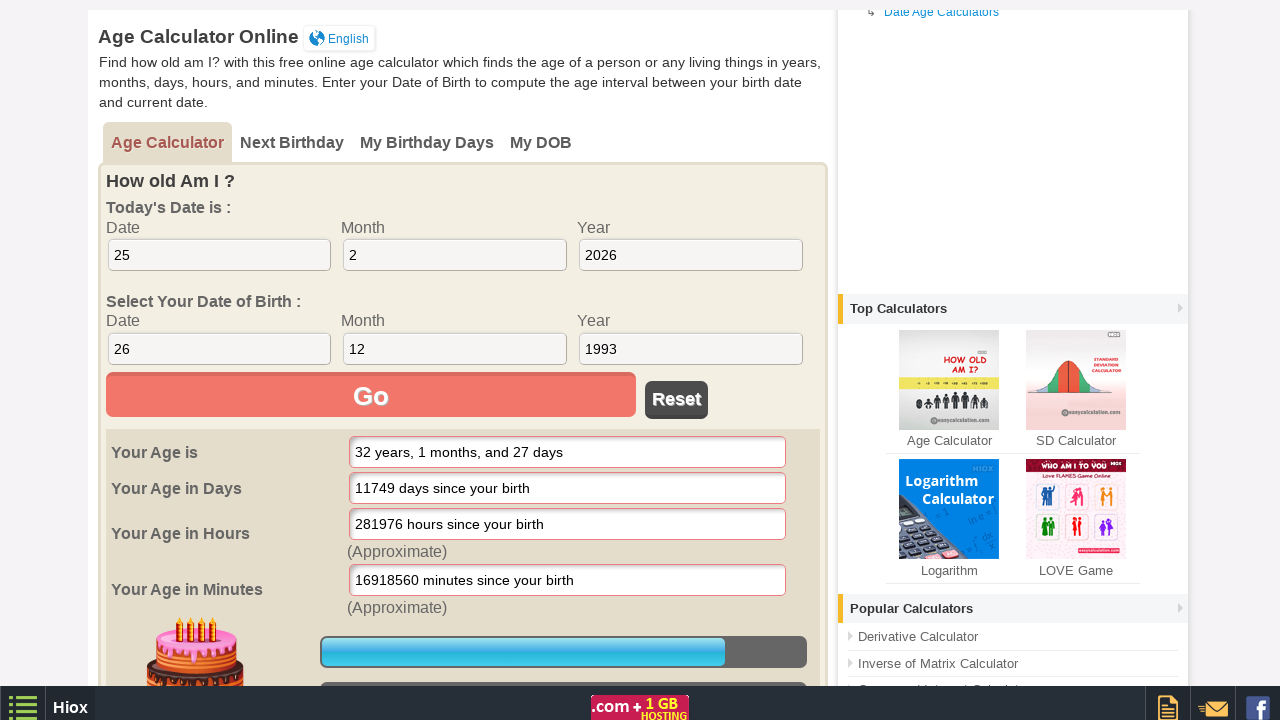

Retrieved age value: None
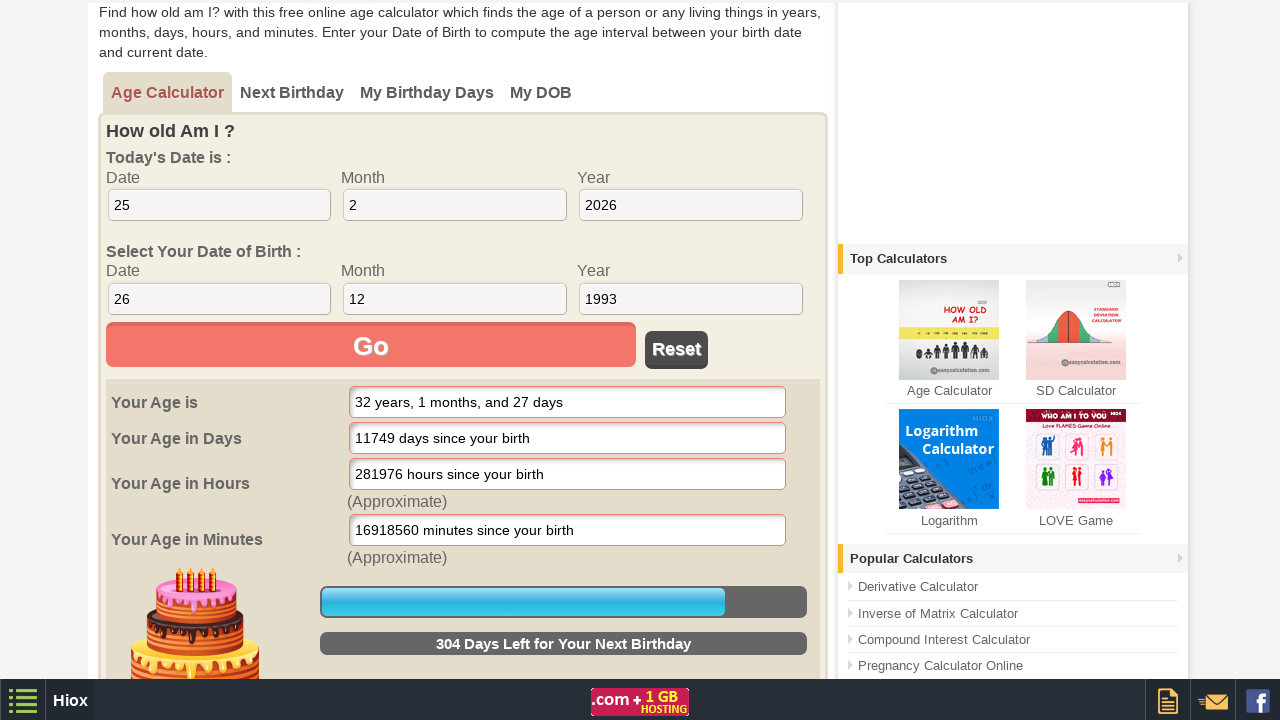

Retrieved days value: None
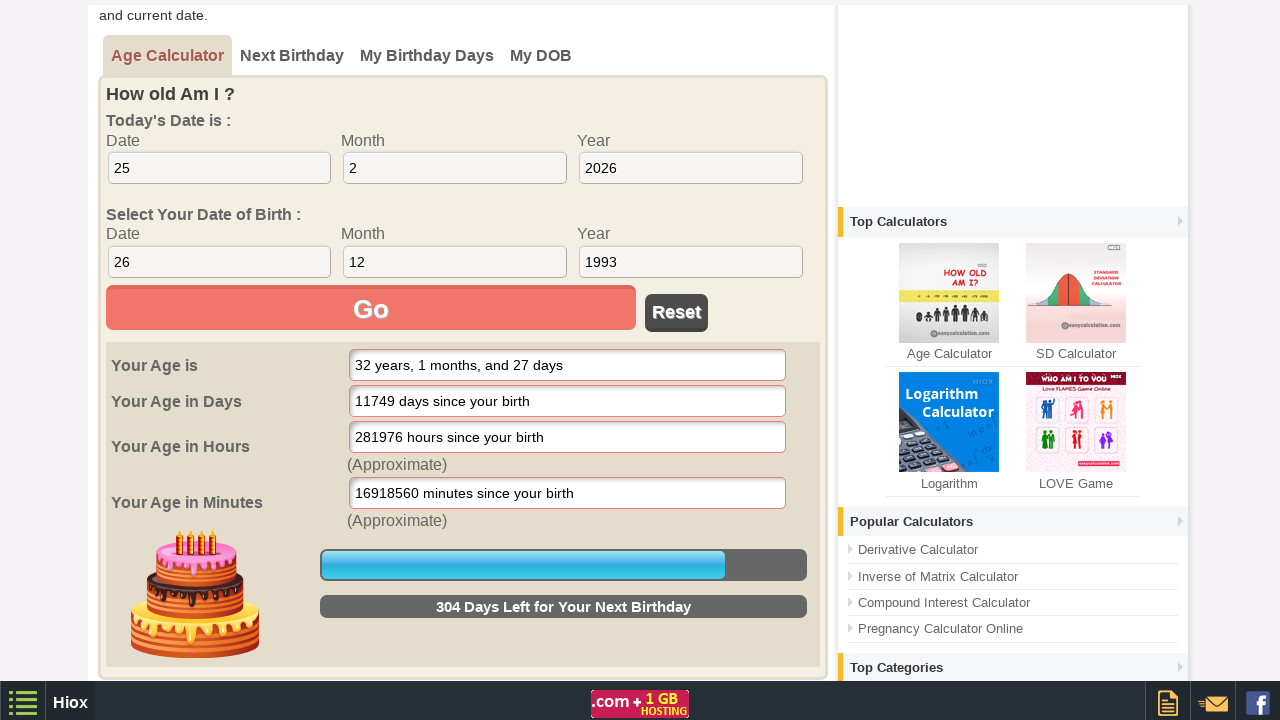

Retrieved hours value: None
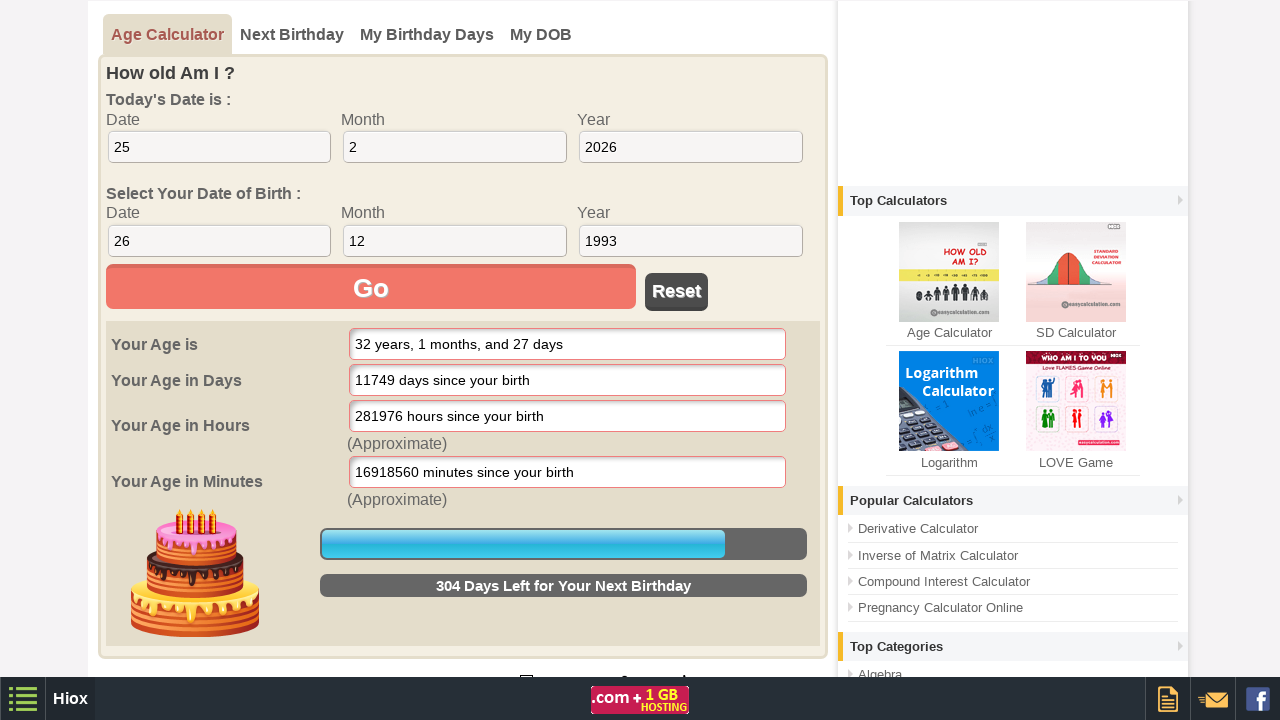

Retrieved minutes value: None
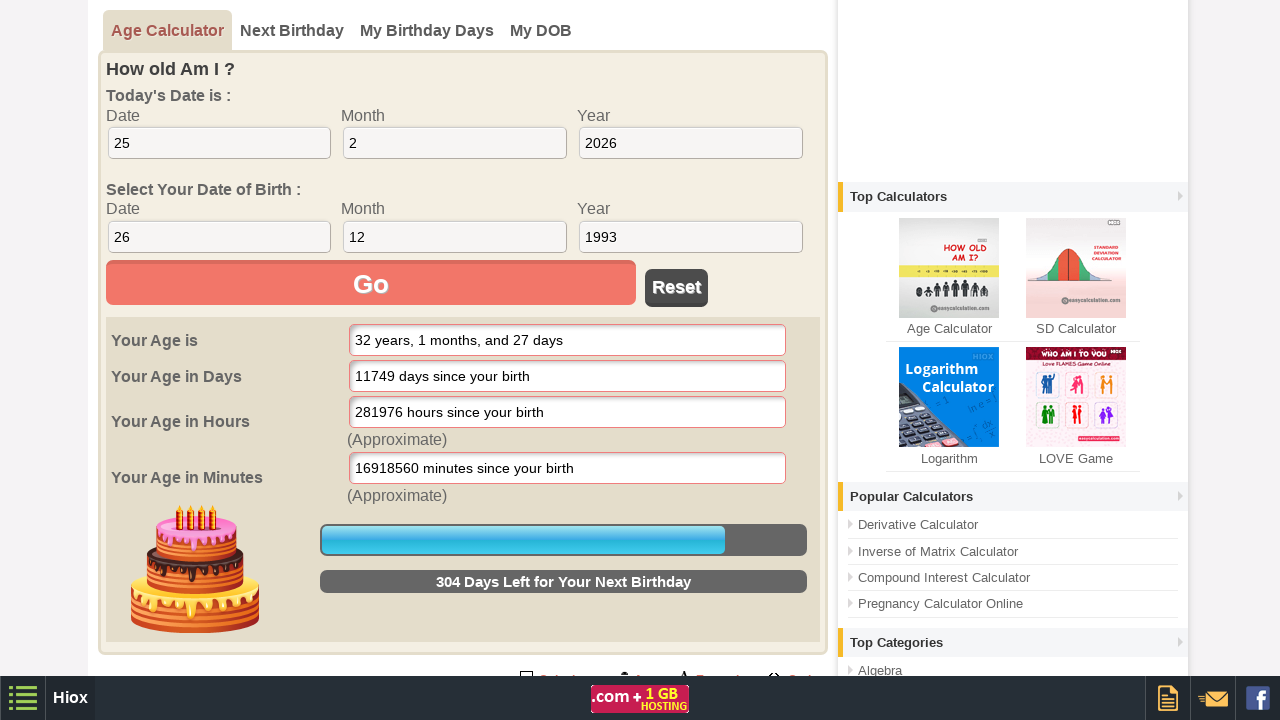

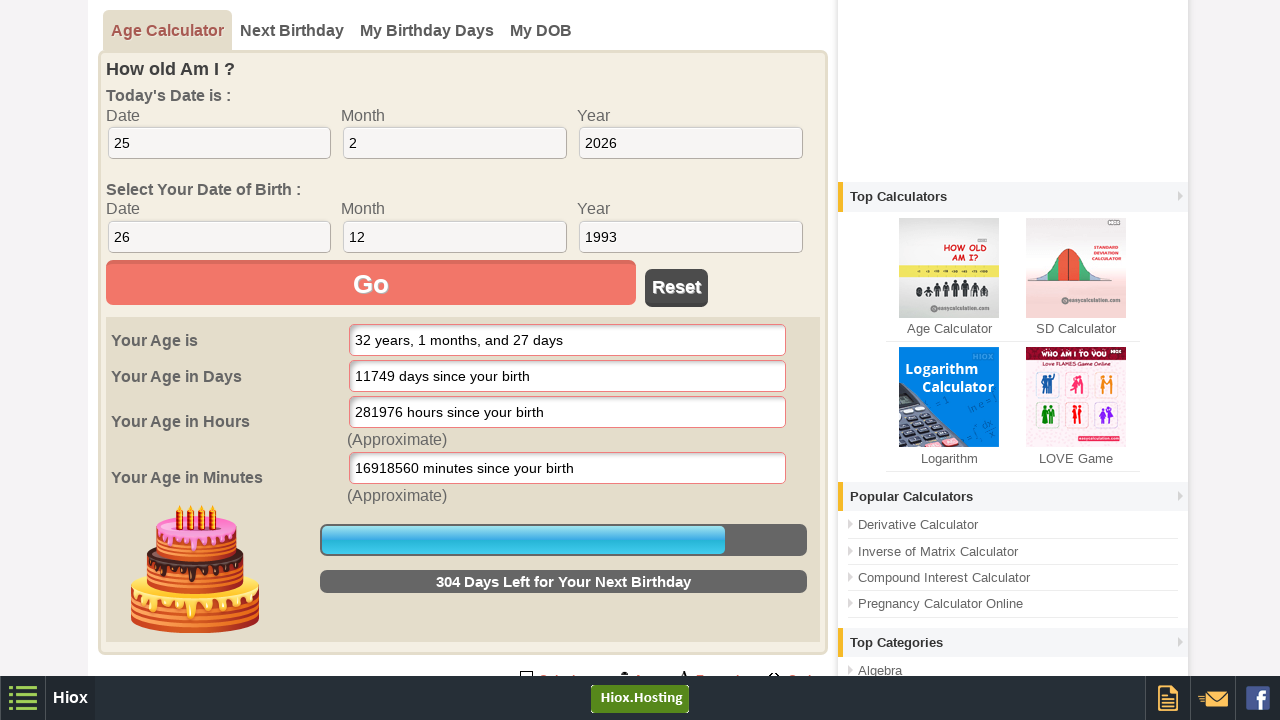